Navigates to the Selenium Jupiter page and clicks on the "About" link, then verifies the element is displayed

Starting URL: https://bonigarcia.github.io/selenium-jupiter/

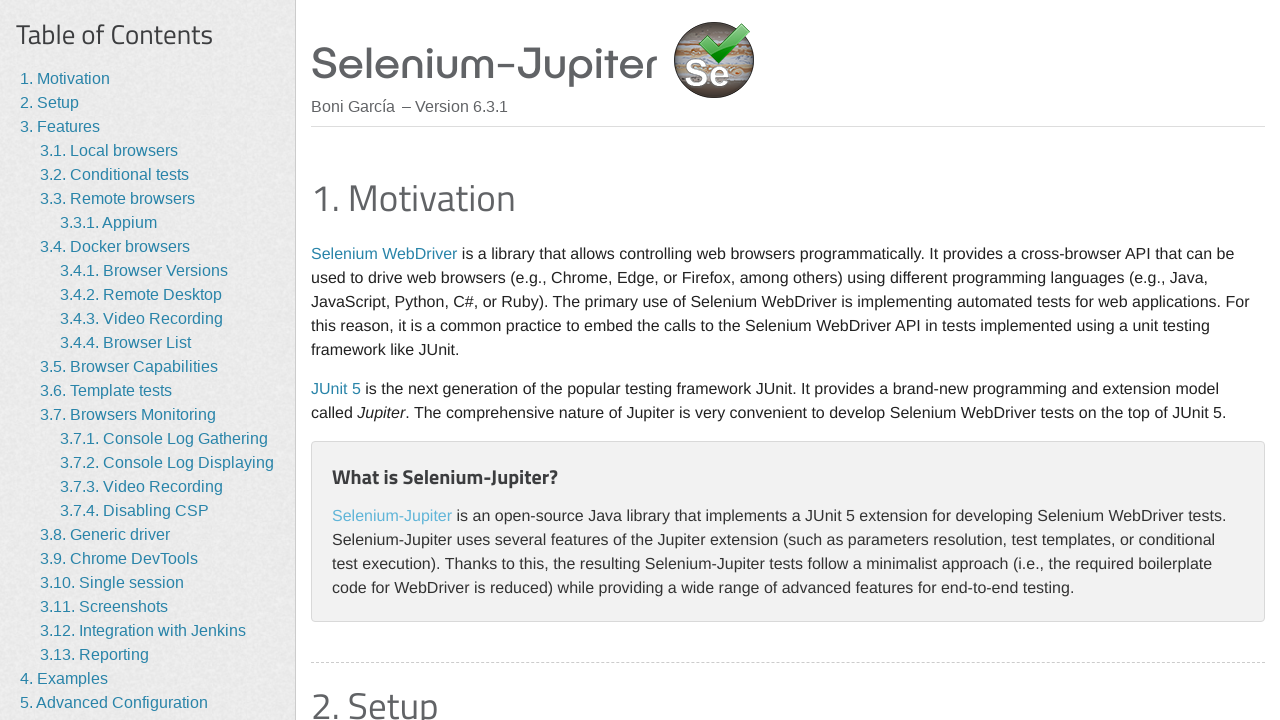

Waited for page to load (domcontentloaded state)
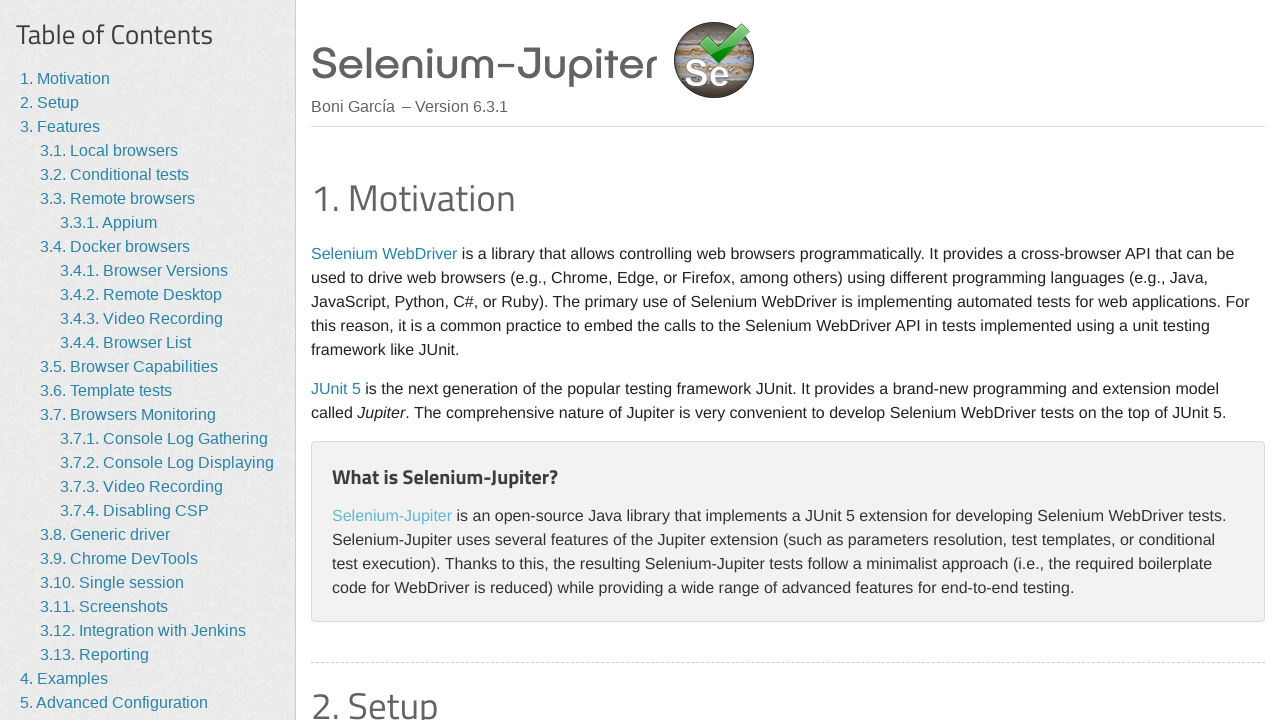

Located the 'About' link element
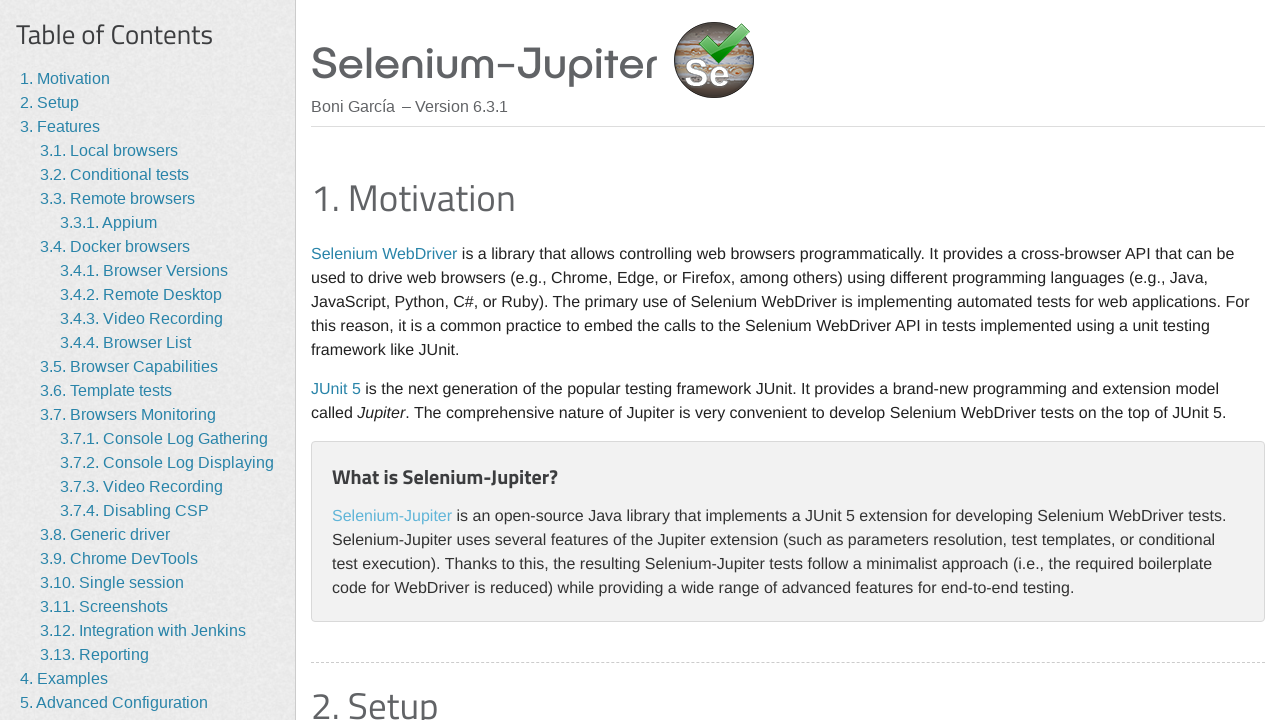

Clicked the 'About' link at (54, 677) on internal:role=link[name="About"i]
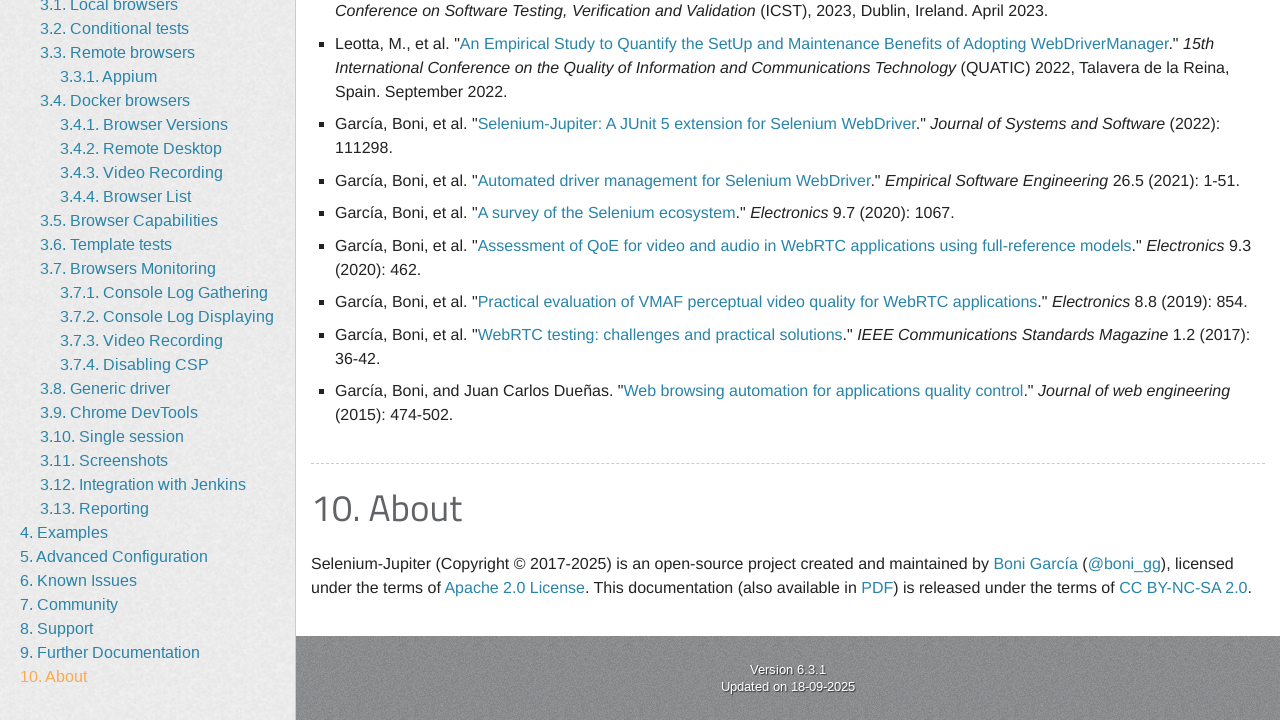

Verified that the 'About' link is visible
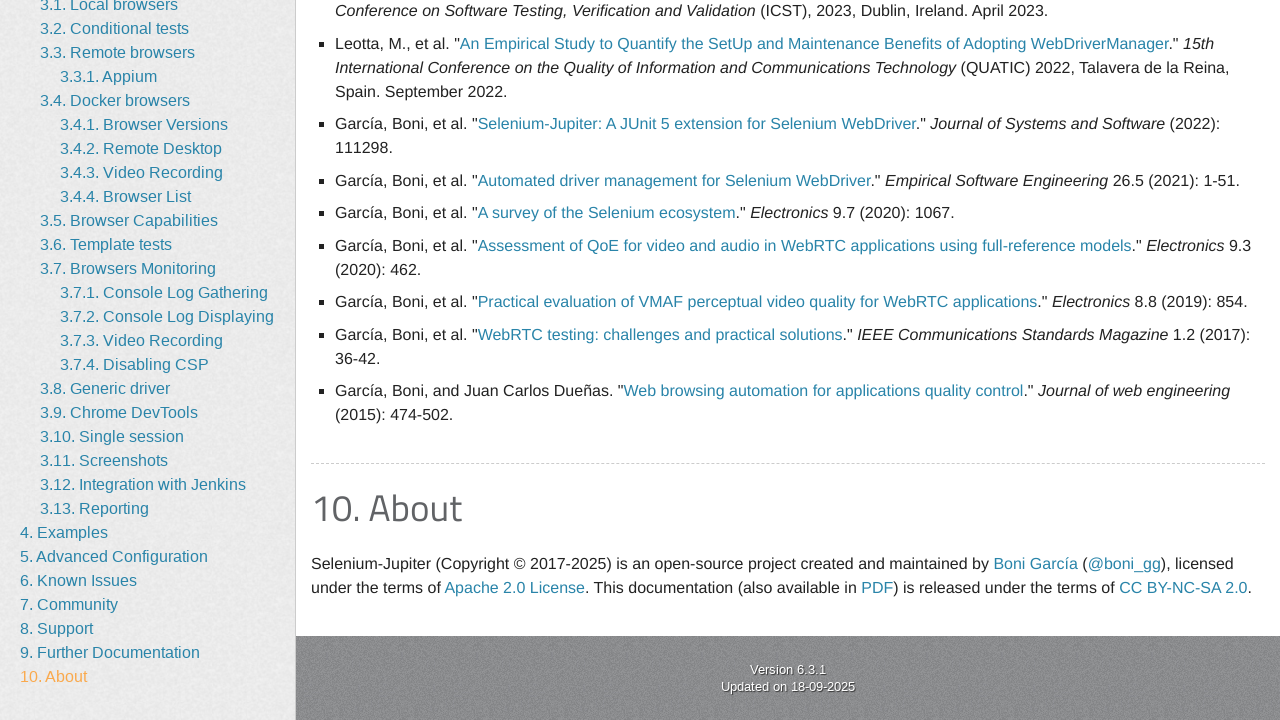

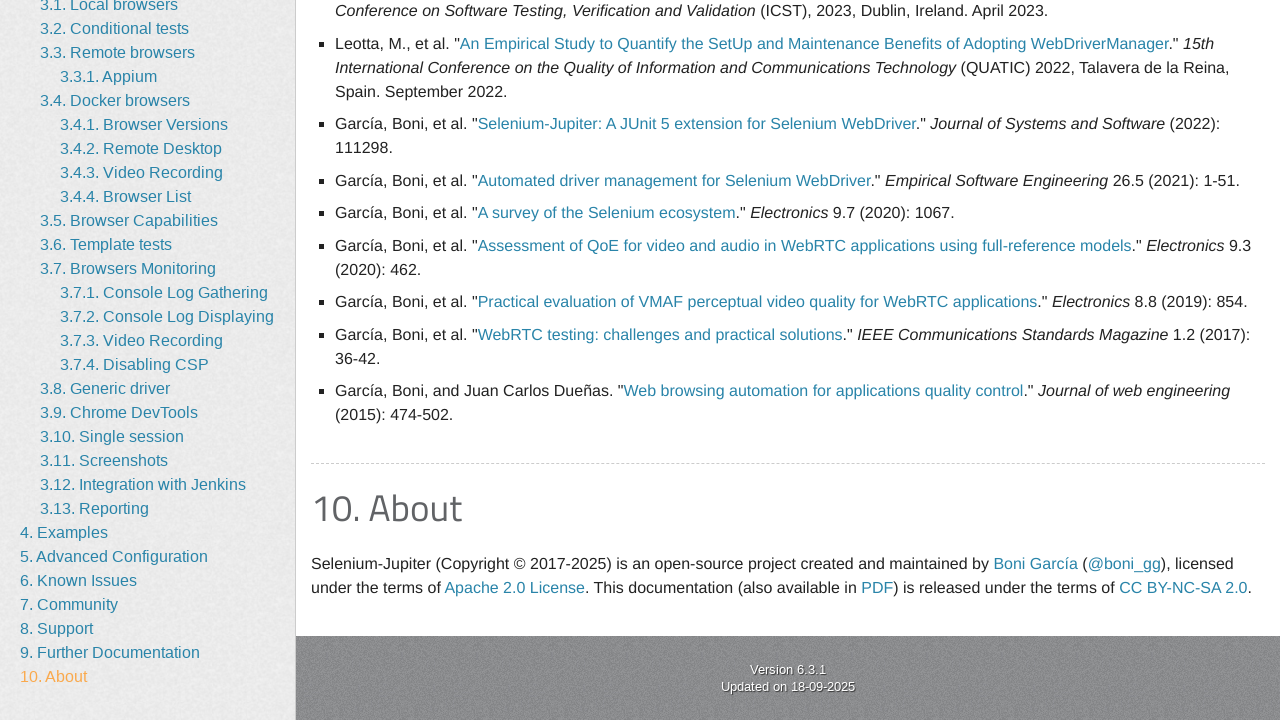